Tests clicking a button multiple times using CSS class selector on the UI Testing Playground

Starting URL: http://uitestingplayground.com/classattr

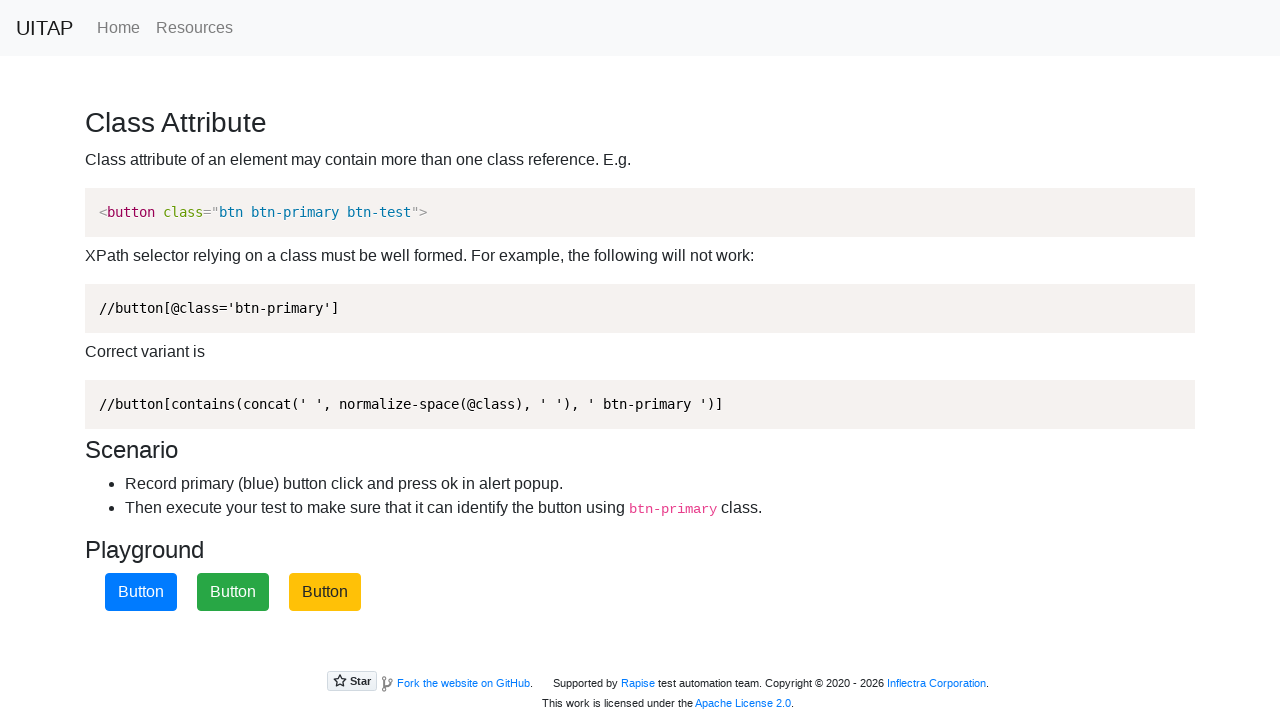

Clicked the blue button using CSS class selector at (141, 592) on button.btn
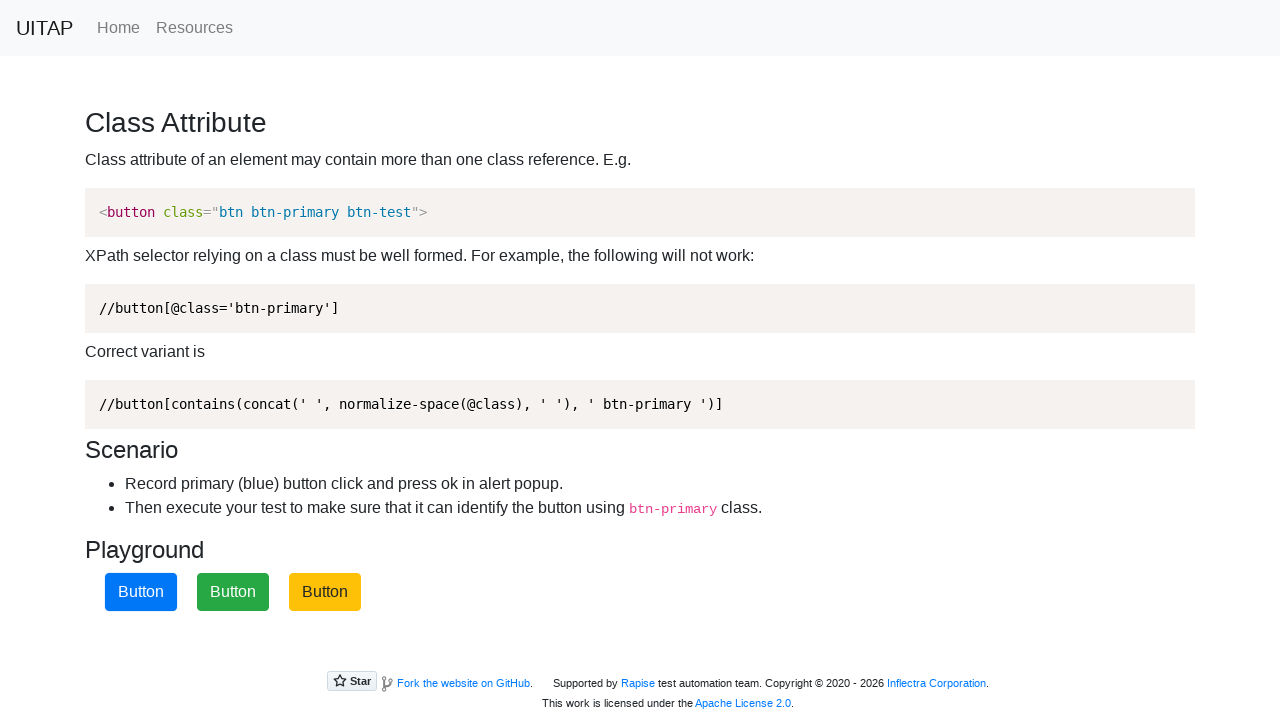

Set up dialog handler to accept alerts
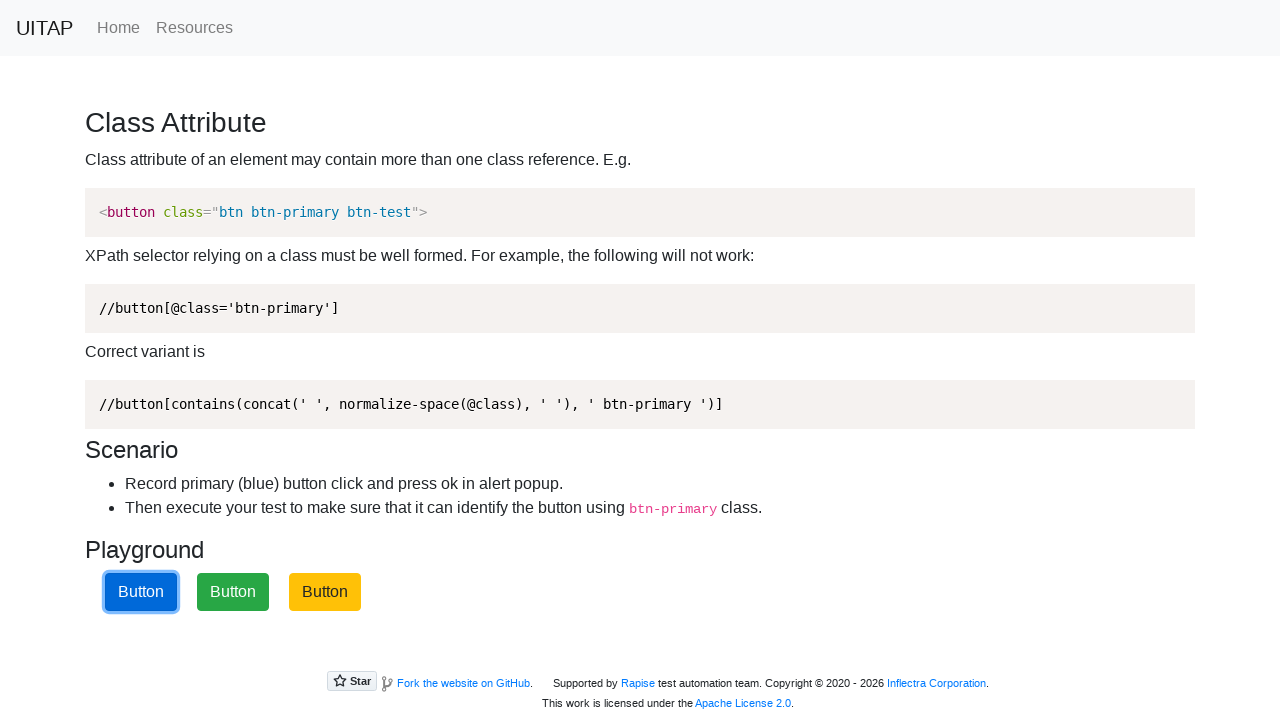

Clicked the blue button a second time at (141, 592) on button.btn
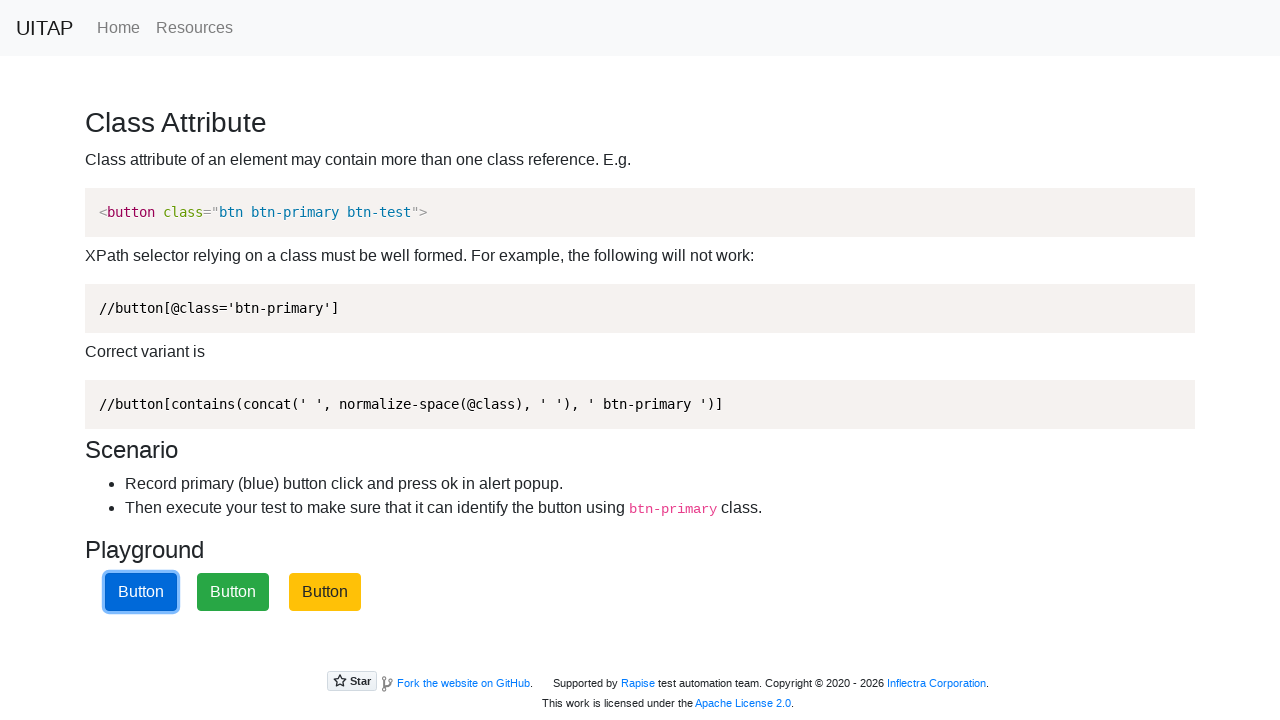

Clicked the blue button a third time at (141, 592) on button.btn
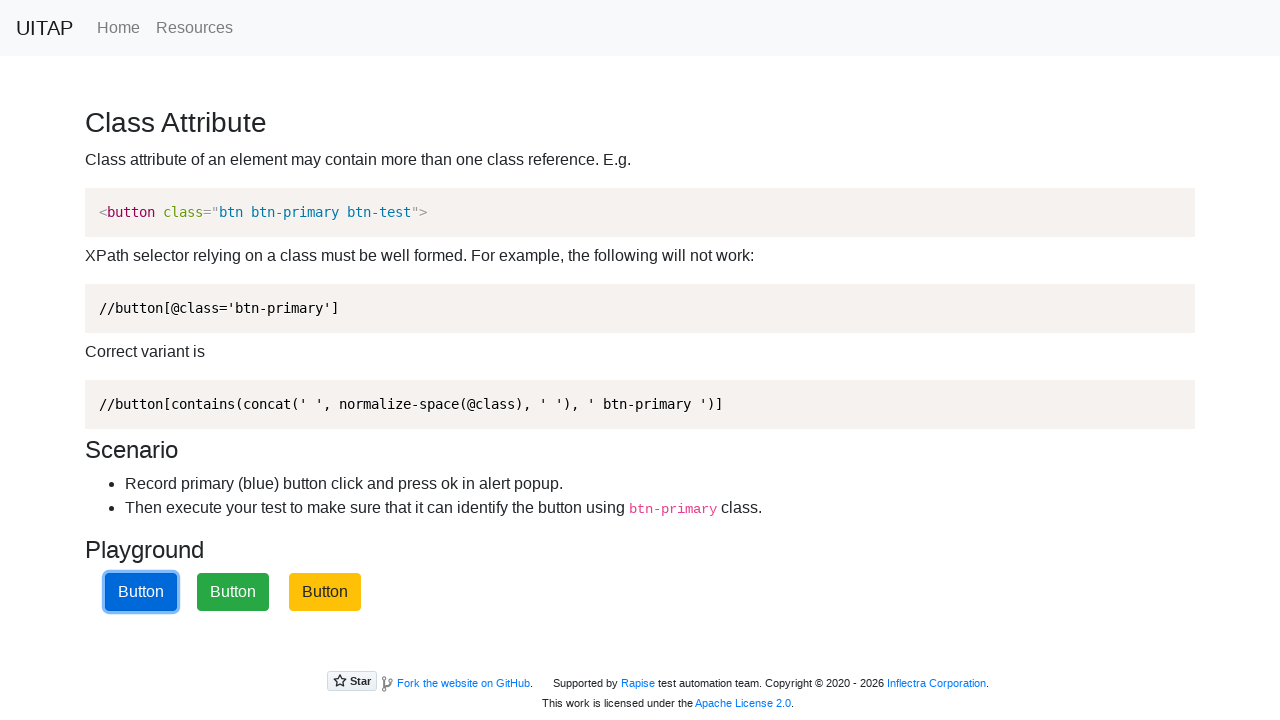

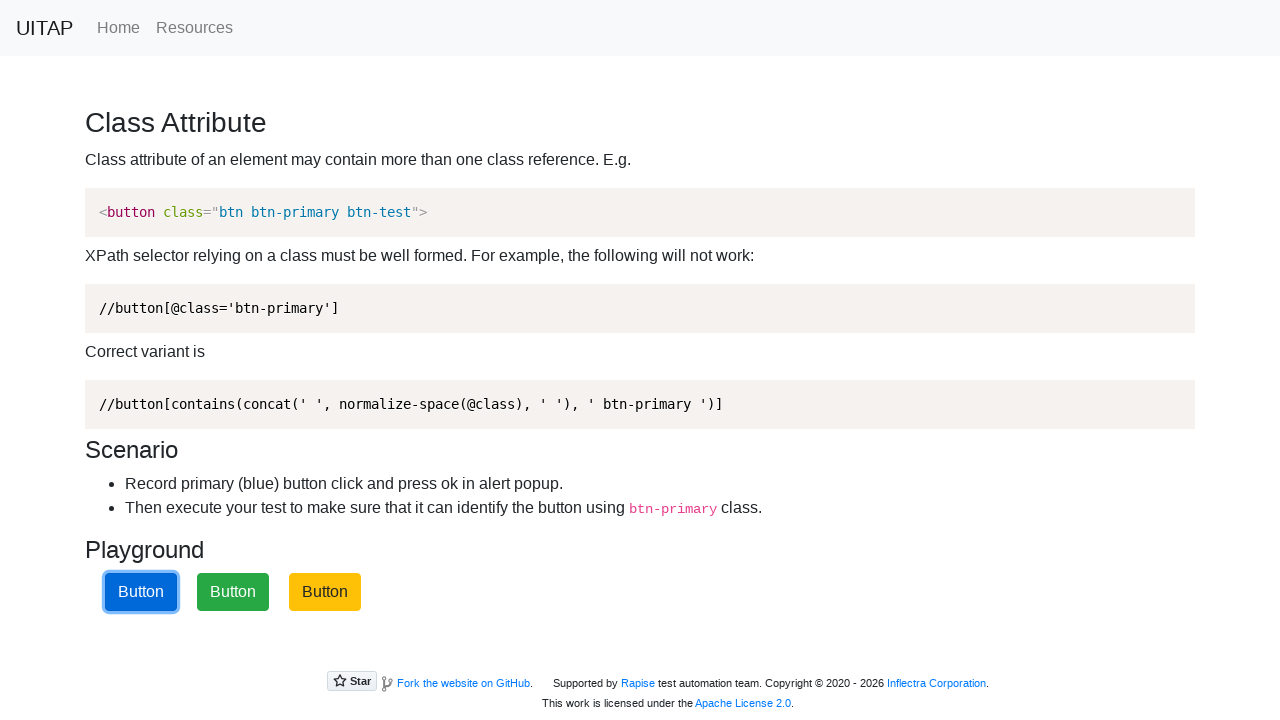